Tests editing a todo item by double-clicking, filling a new value, and pressing Enter.

Starting URL: https://demo.playwright.dev/todomvc

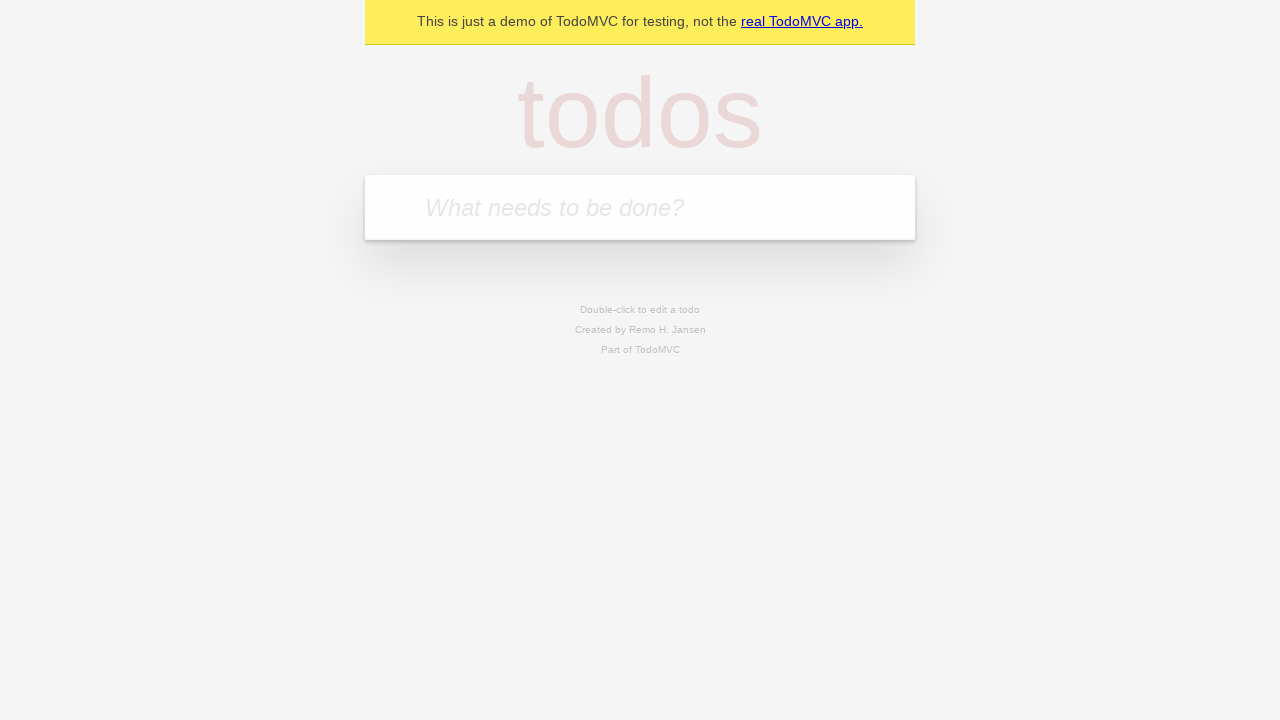

Filled input field with 'buy some cheese' on internal:attr=[placeholder="What needs to be done?"i]
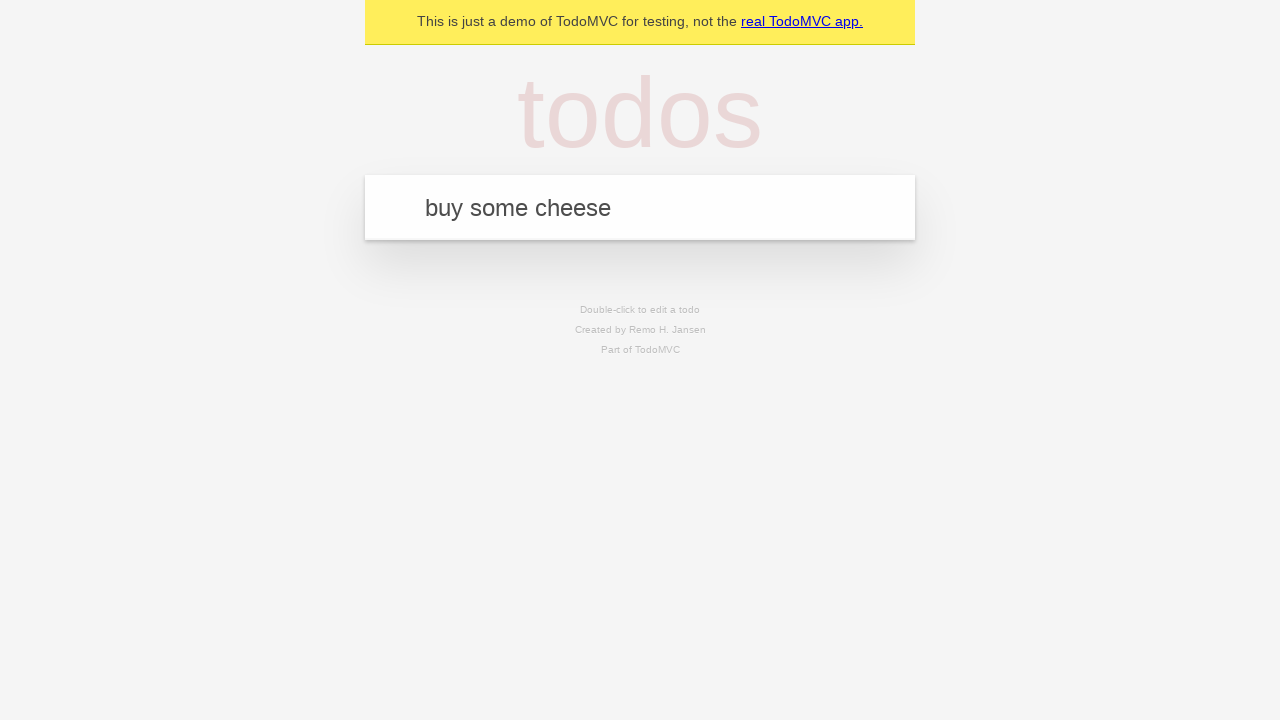

Pressed Enter to create first todo item on internal:attr=[placeholder="What needs to be done?"i]
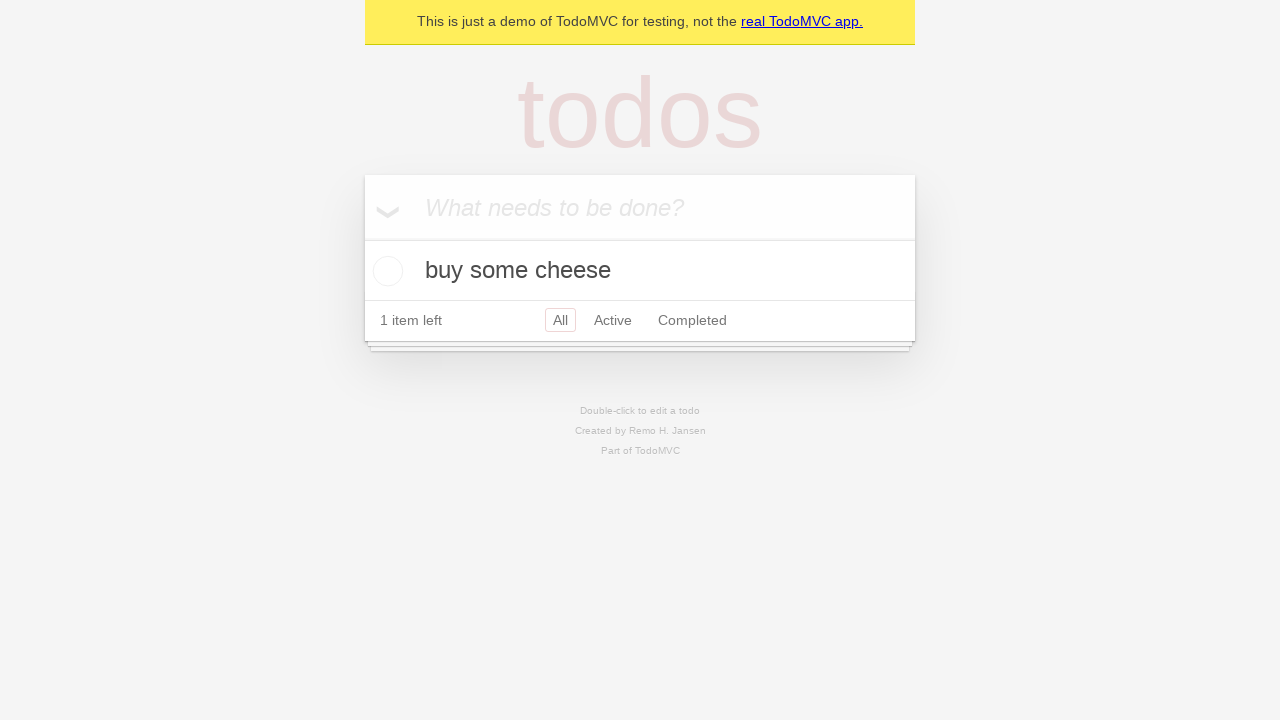

Filled input field with 'feed the cat' on internal:attr=[placeholder="What needs to be done?"i]
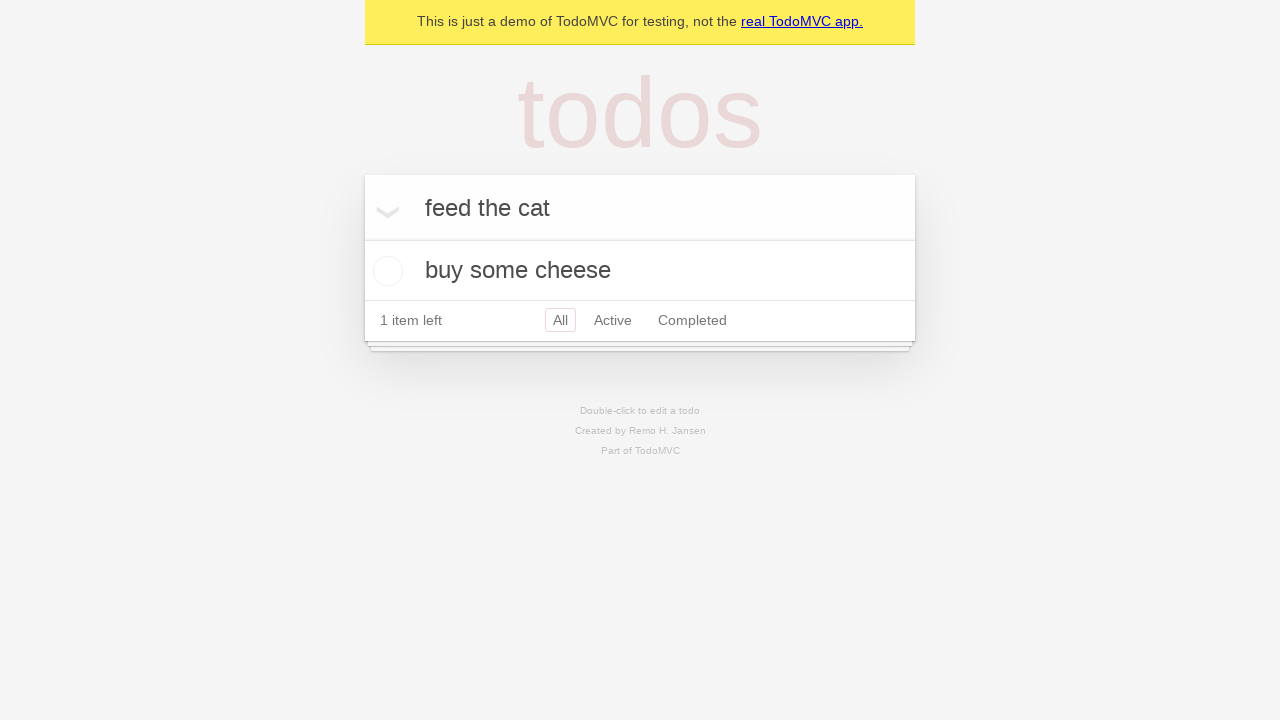

Pressed Enter to create second todo item on internal:attr=[placeholder="What needs to be done?"i]
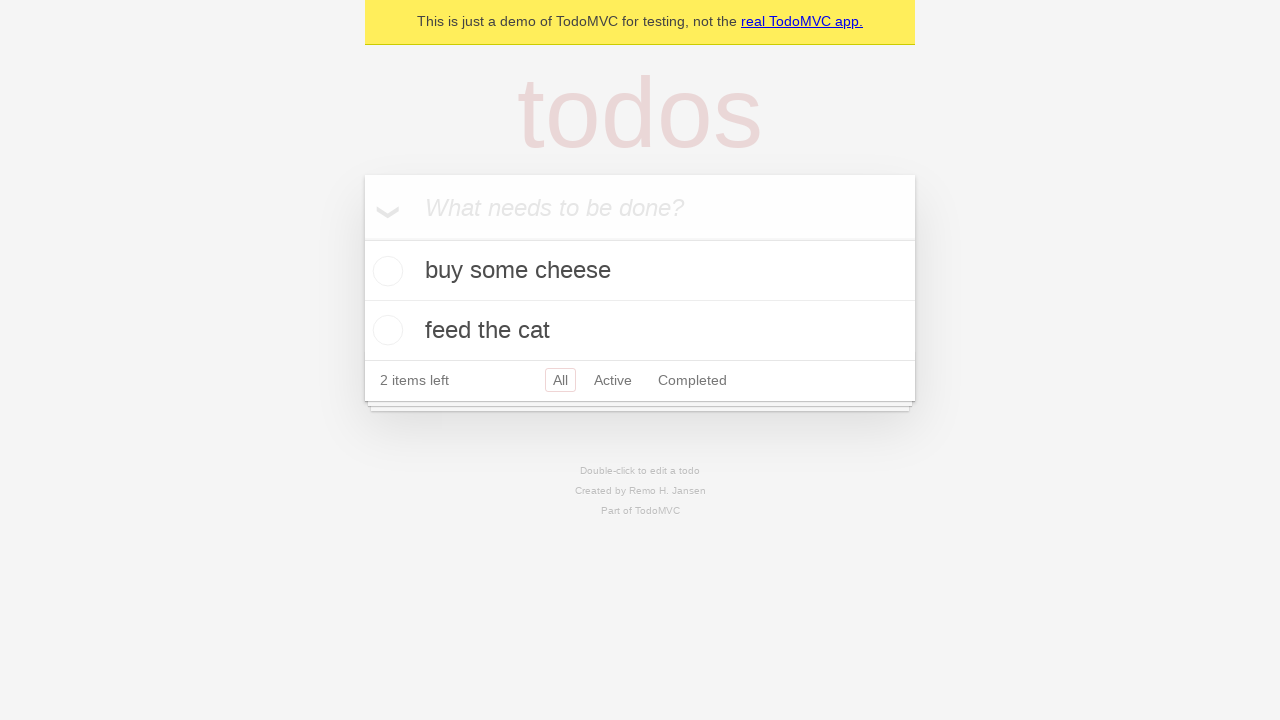

Filled input field with 'book a doctors appointment' on internal:attr=[placeholder="What needs to be done?"i]
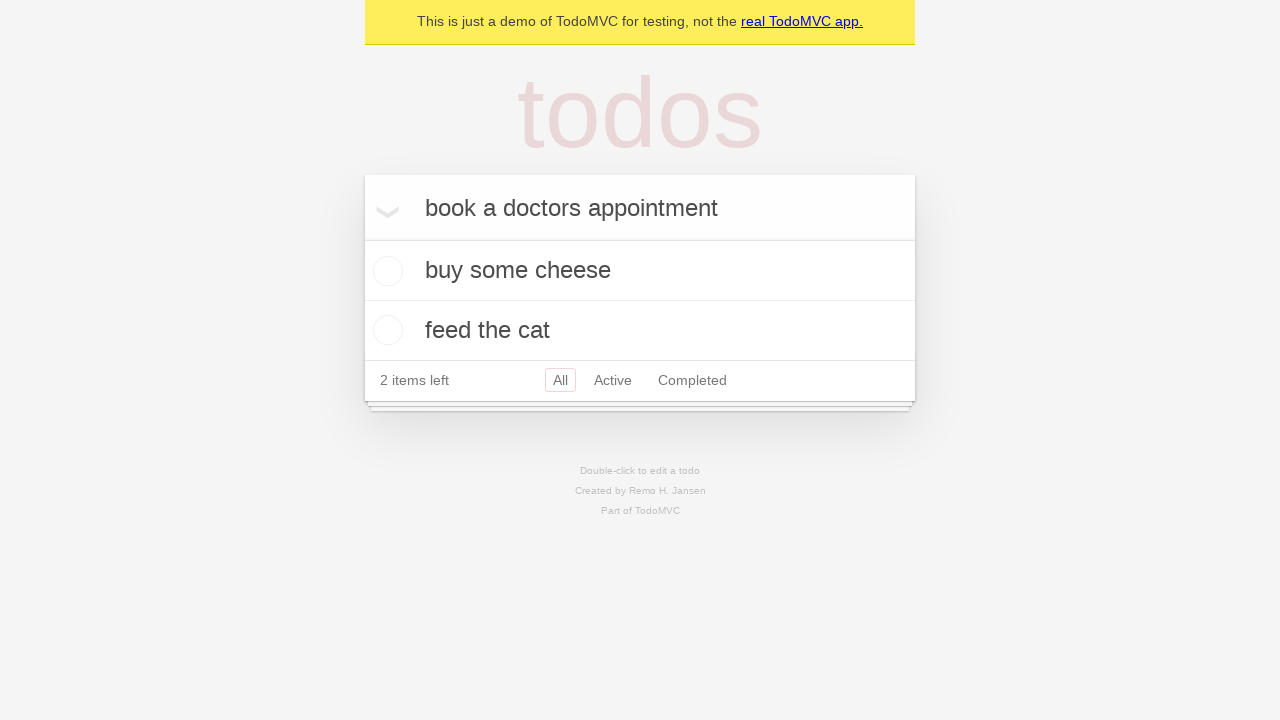

Pressed Enter to create third todo item on internal:attr=[placeholder="What needs to be done?"i]
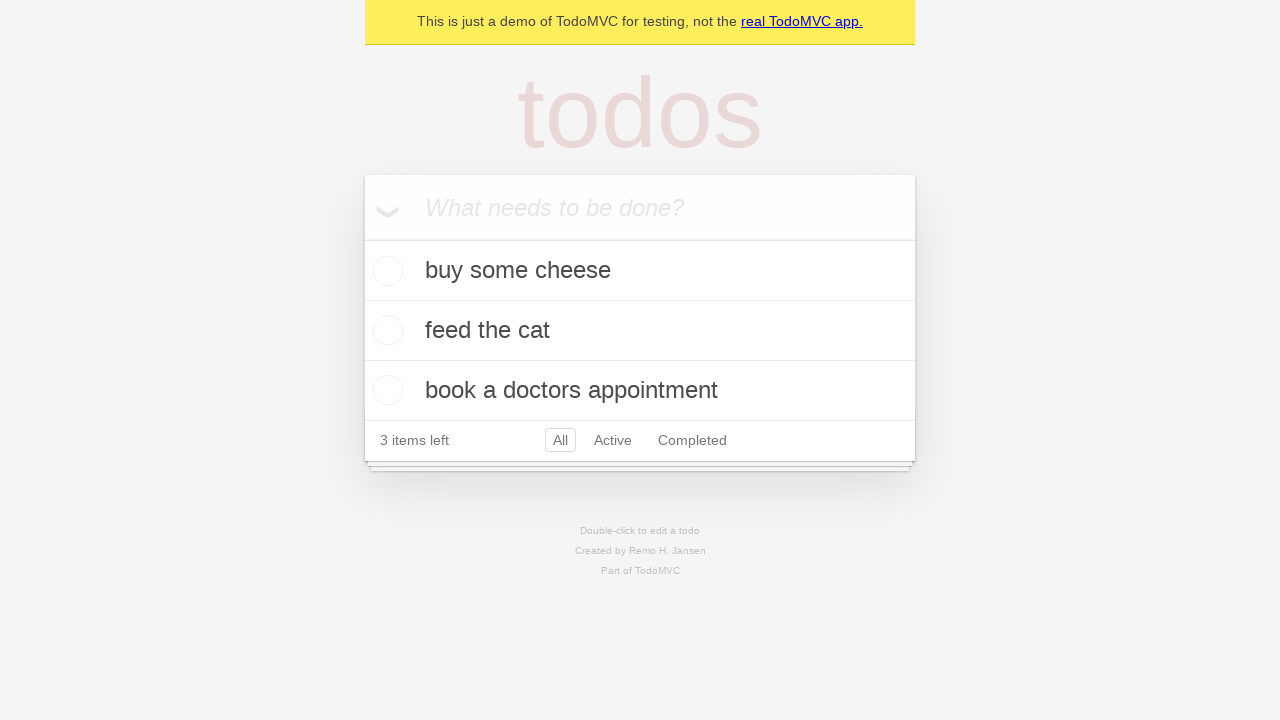

Double-clicked second todo item to enter edit mode at (640, 331) on internal:testid=[data-testid="todo-item"s] >> nth=1
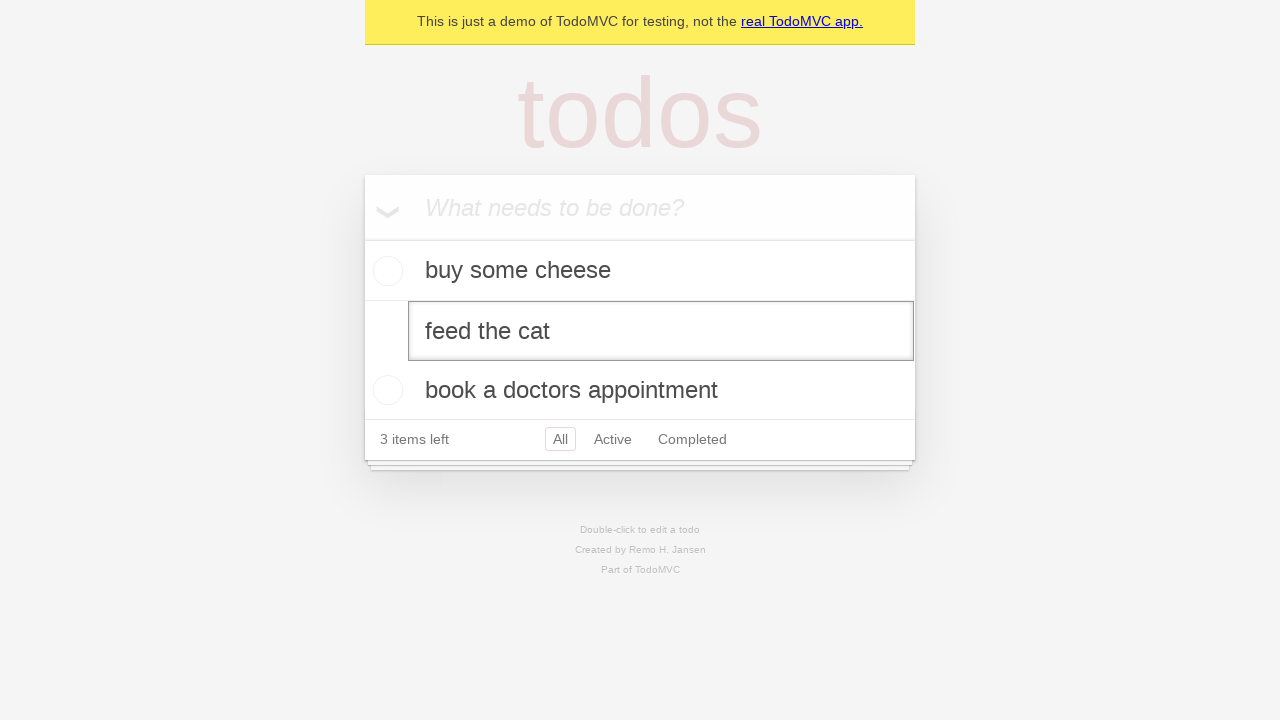

Filled edit textbox with 'buy some sausages' on internal:testid=[data-testid="todo-item"s] >> nth=1 >> internal:role=textbox[nam
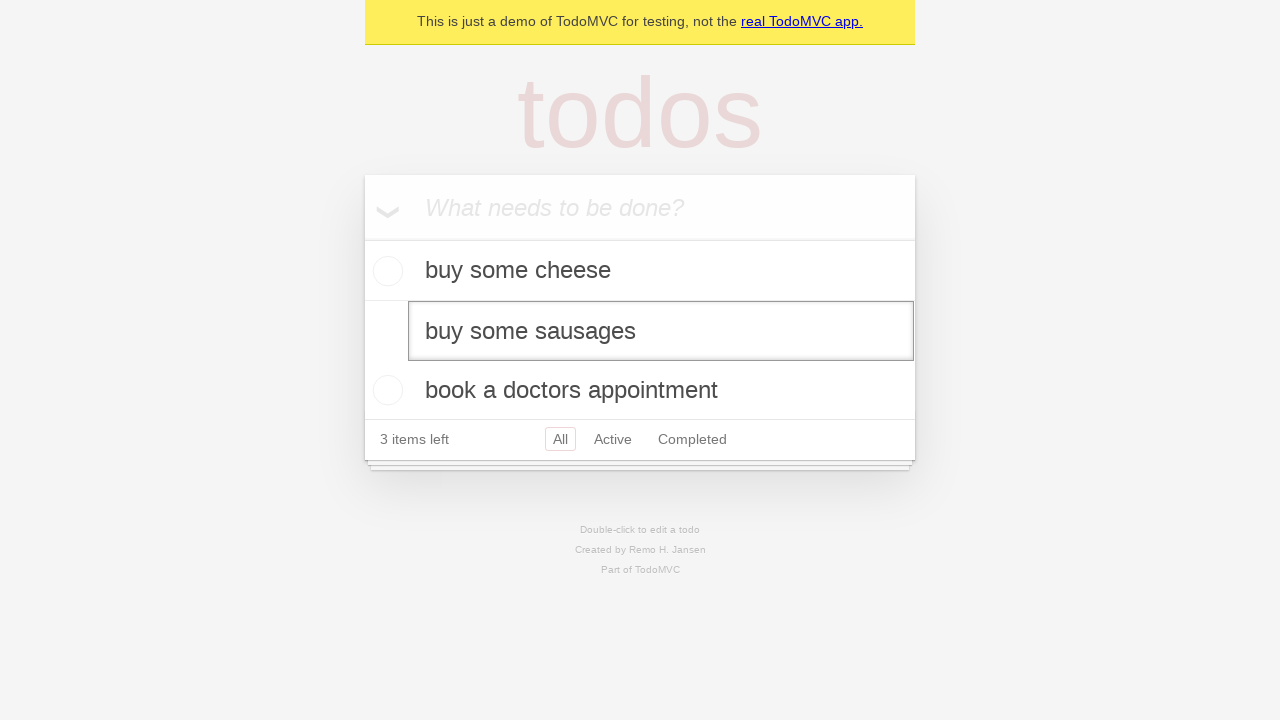

Pressed Enter to save edited todo item on internal:testid=[data-testid="todo-item"s] >> nth=1 >> internal:role=textbox[nam
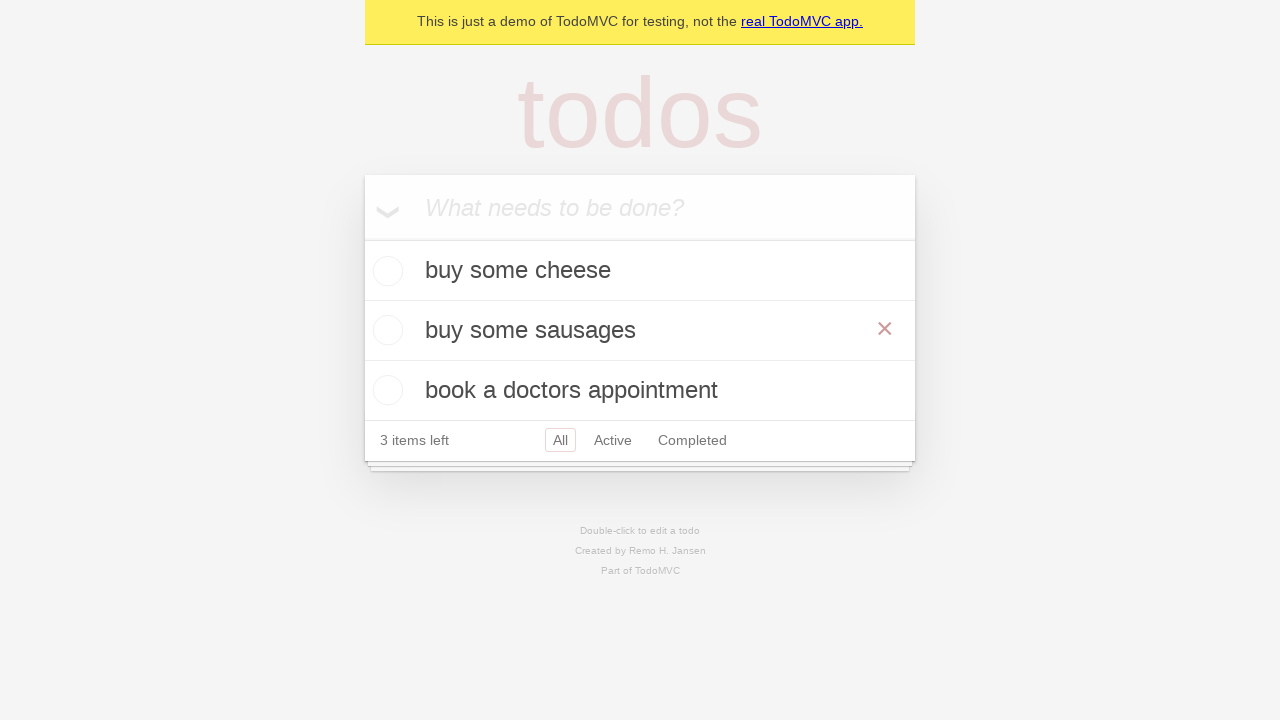

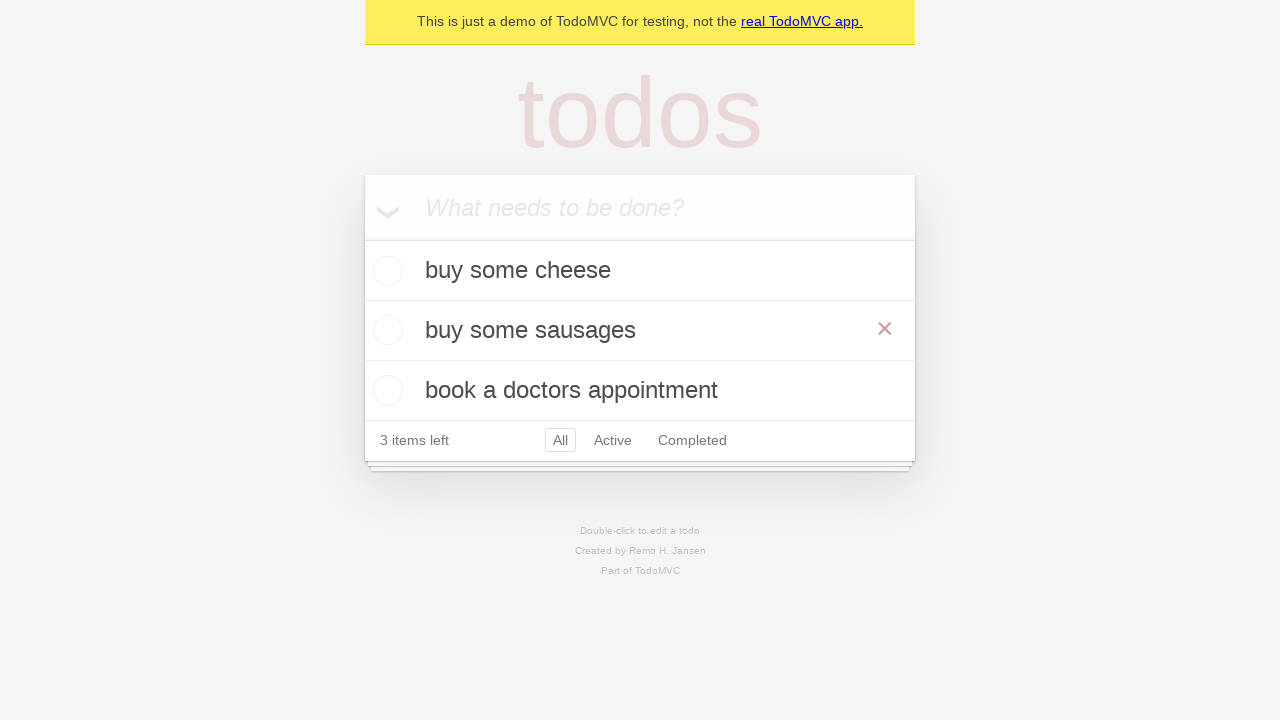